Tests adding a product to cart on an e-commerce site by scrolling to products, hovering over the first product to reveal the overlay, and clicking the "Add to cart" button.

Starting URL: https://automationexercise.com/

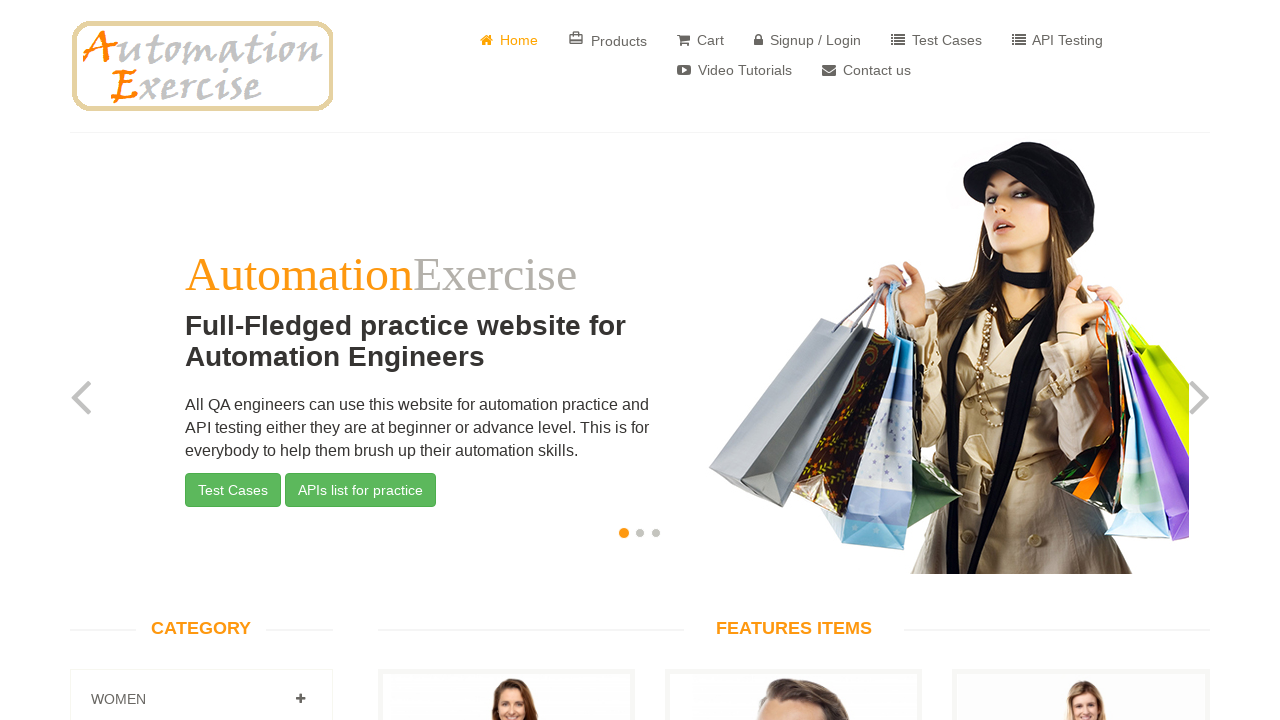

Scrolled down 3000px to view products
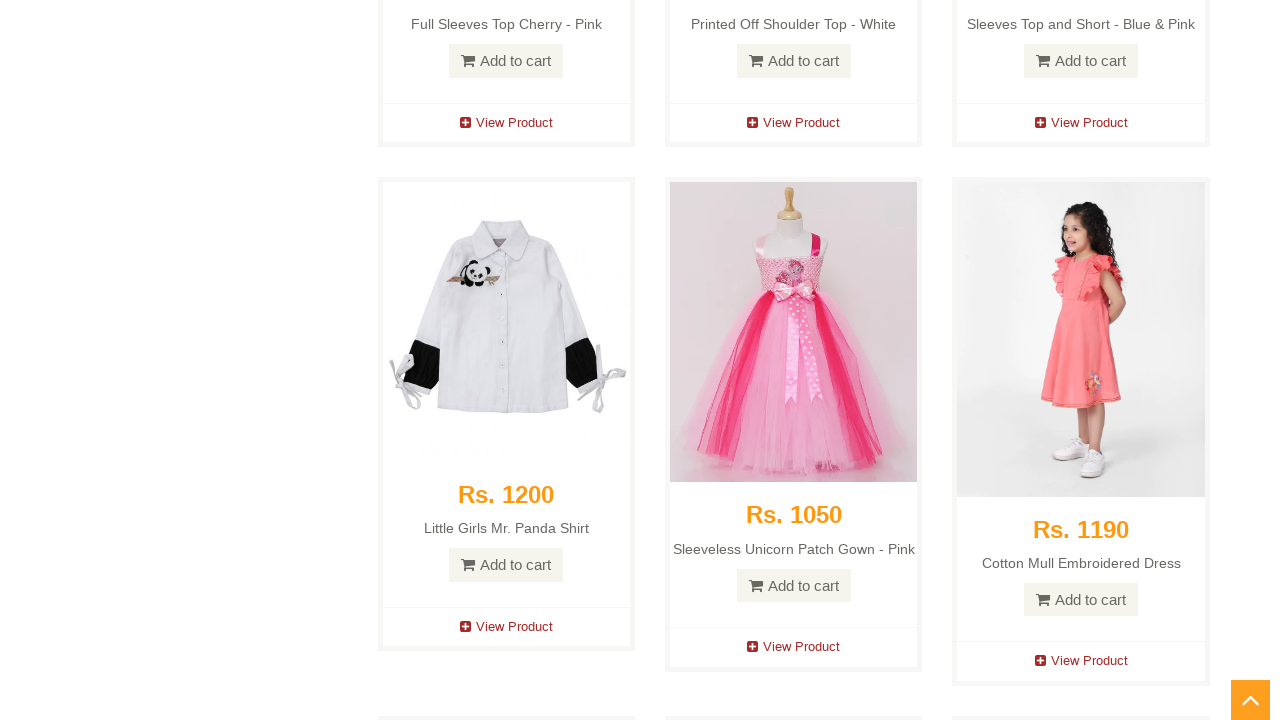

Hovered over first product to reveal overlay at (506, 360) on (//div[@class='single-products'])[1]
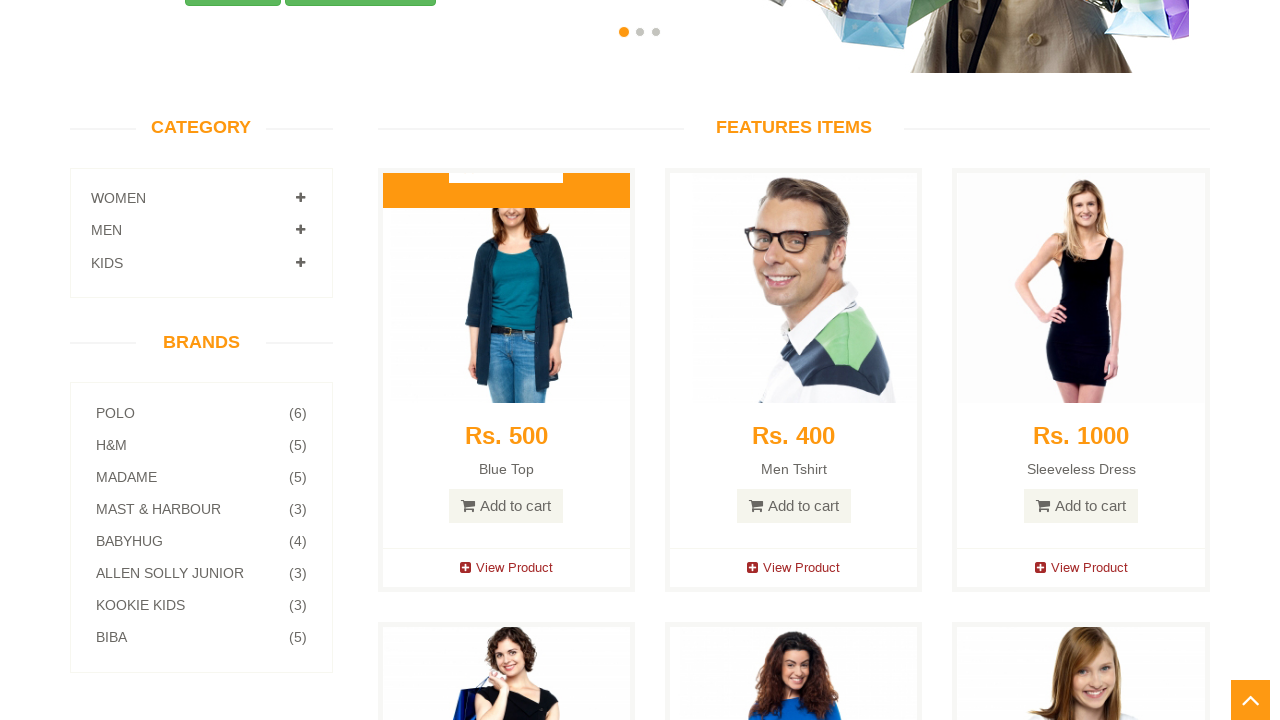

Clicked 'Add to cart' button on product overlay at (506, 454) on (//div[@class='product-overlay']//a[text()='Add to cart'])[1]
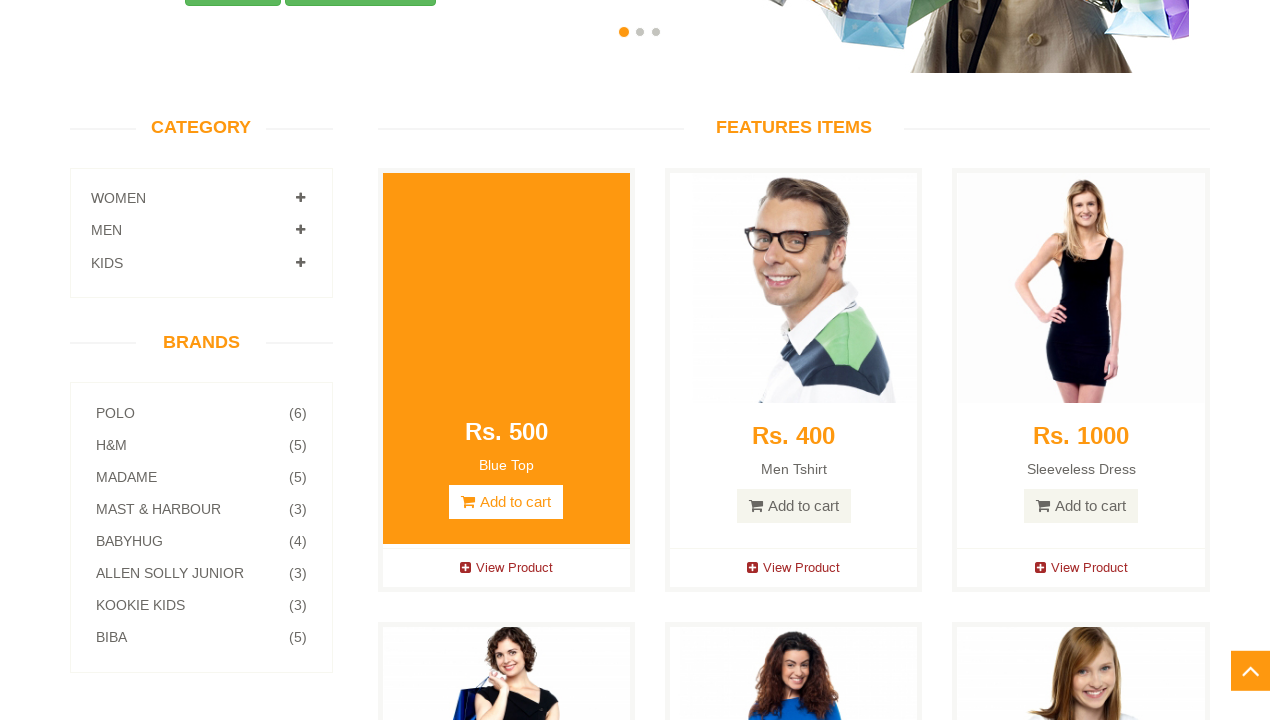

Waited 2 seconds for confirmation modal or page update
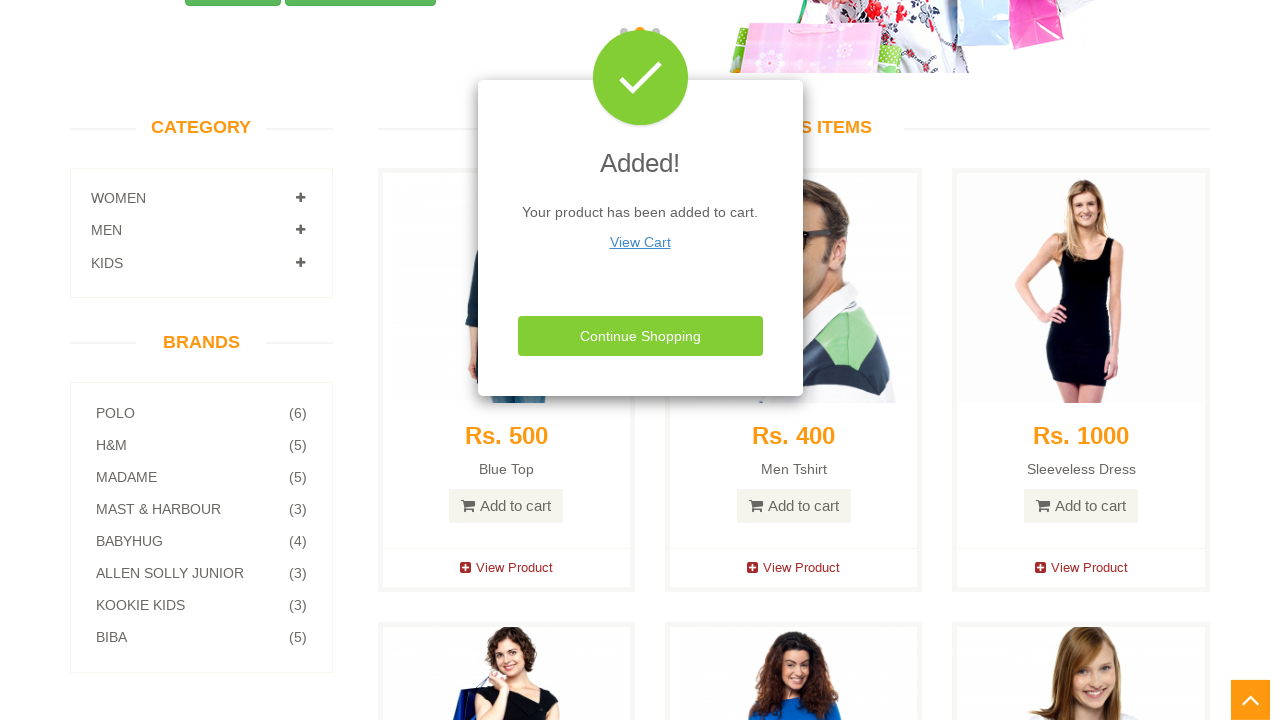

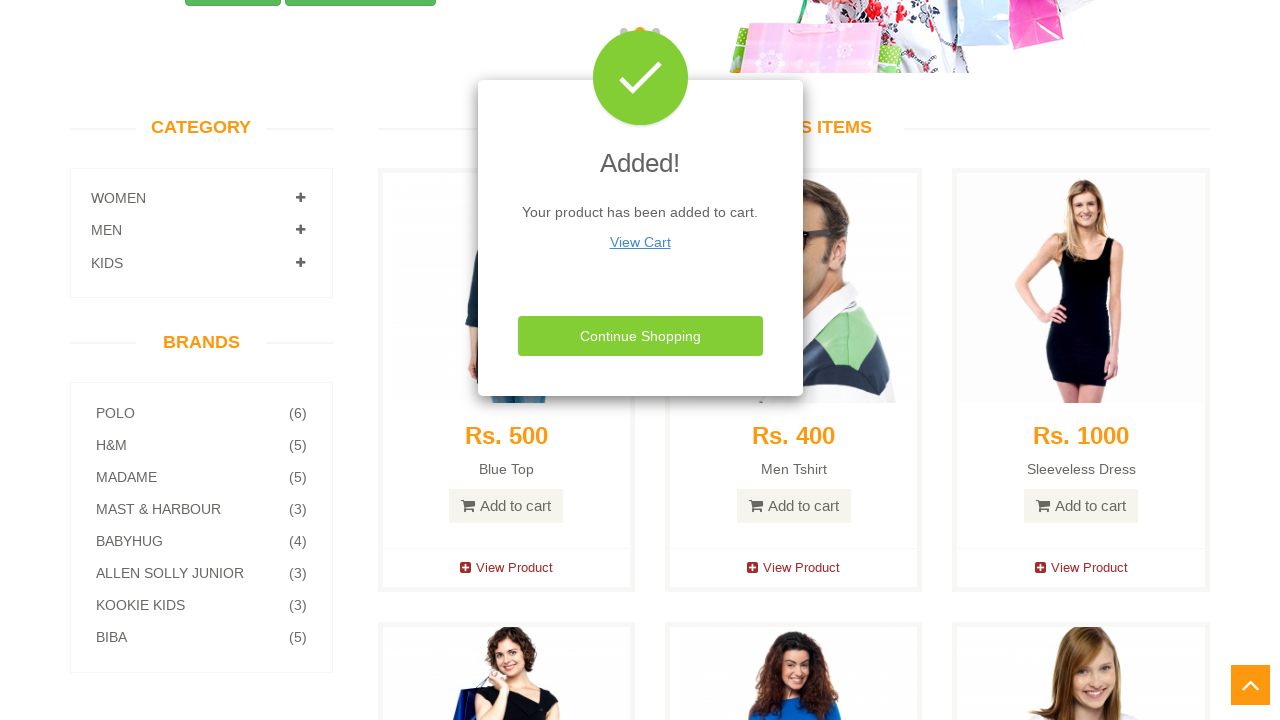